Tests that clicking the 500 status code link returns a proper 500 HTTP response

Starting URL: http://the-internet.herokuapp.com/status_codes

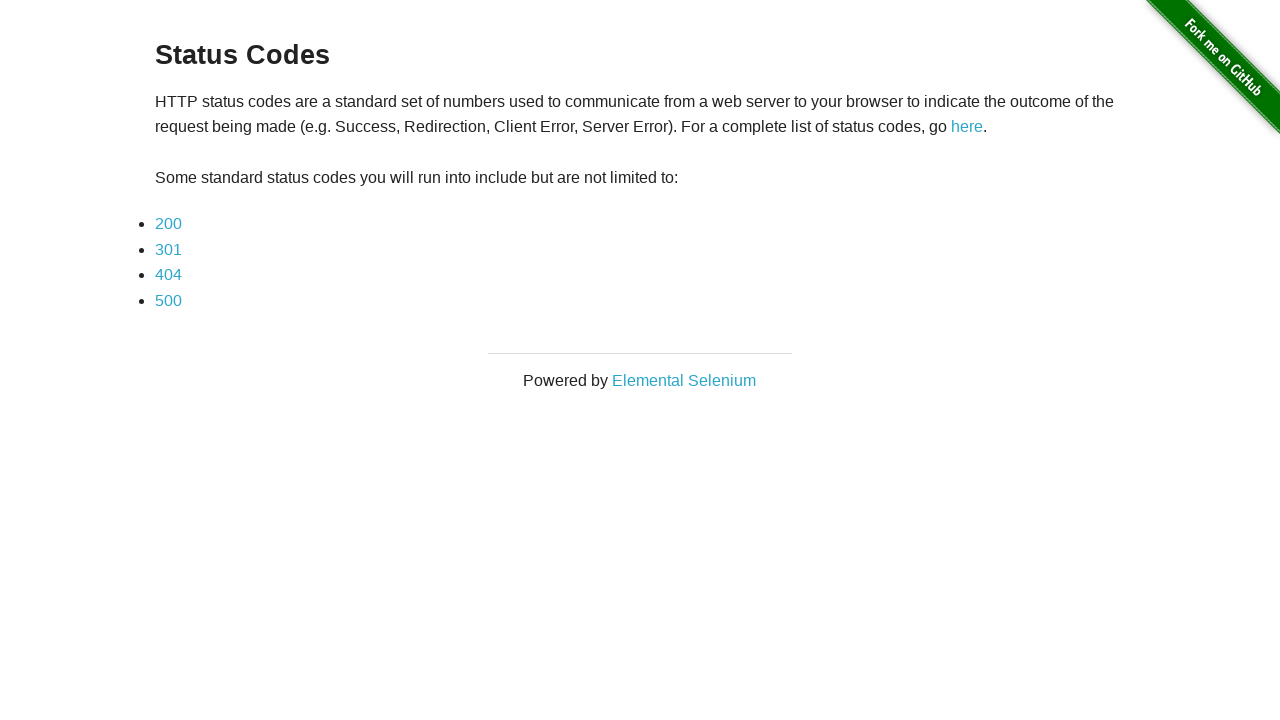

Navigated to status codes page
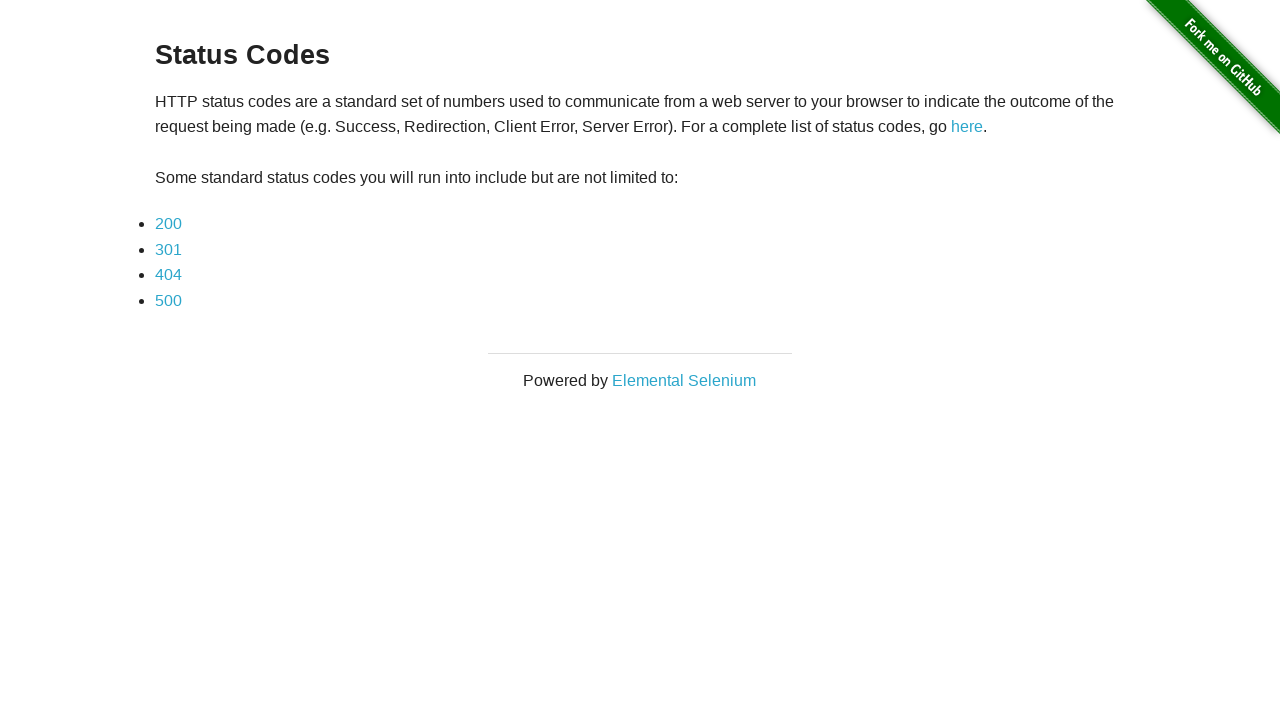

Clicked on 500 status code link at (168, 300) on text=500
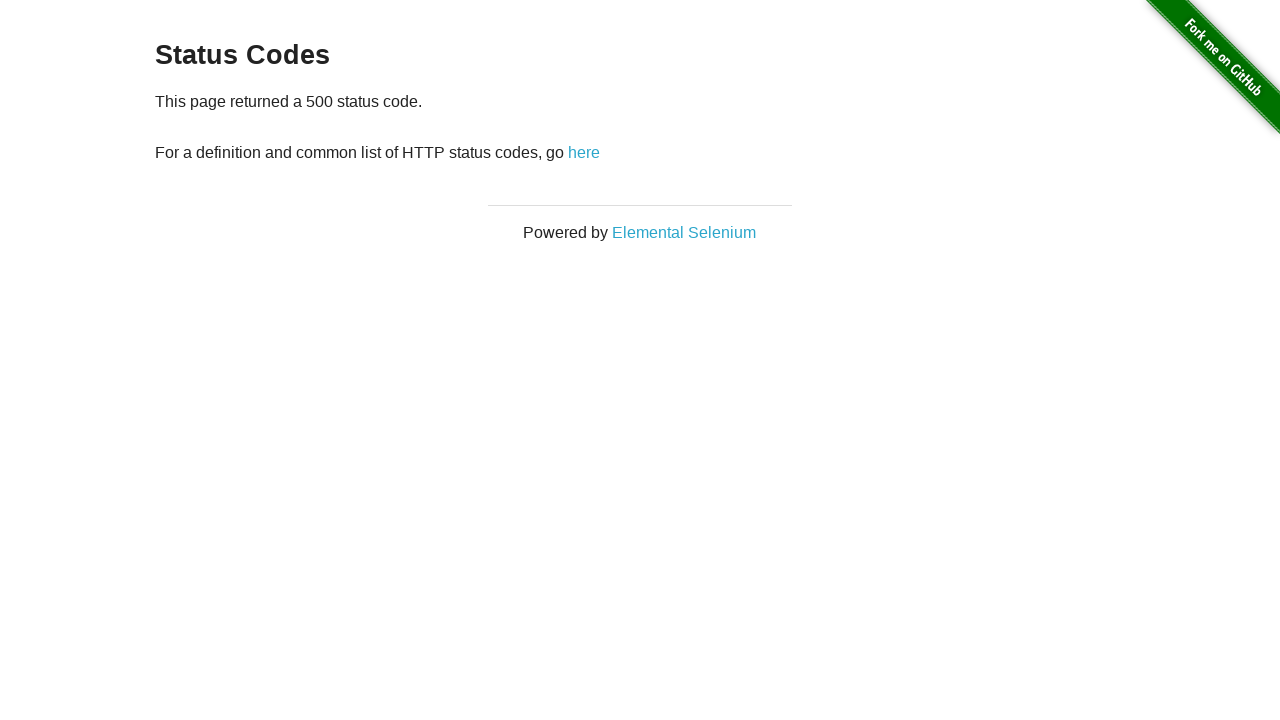

Captured response from 500 status code request
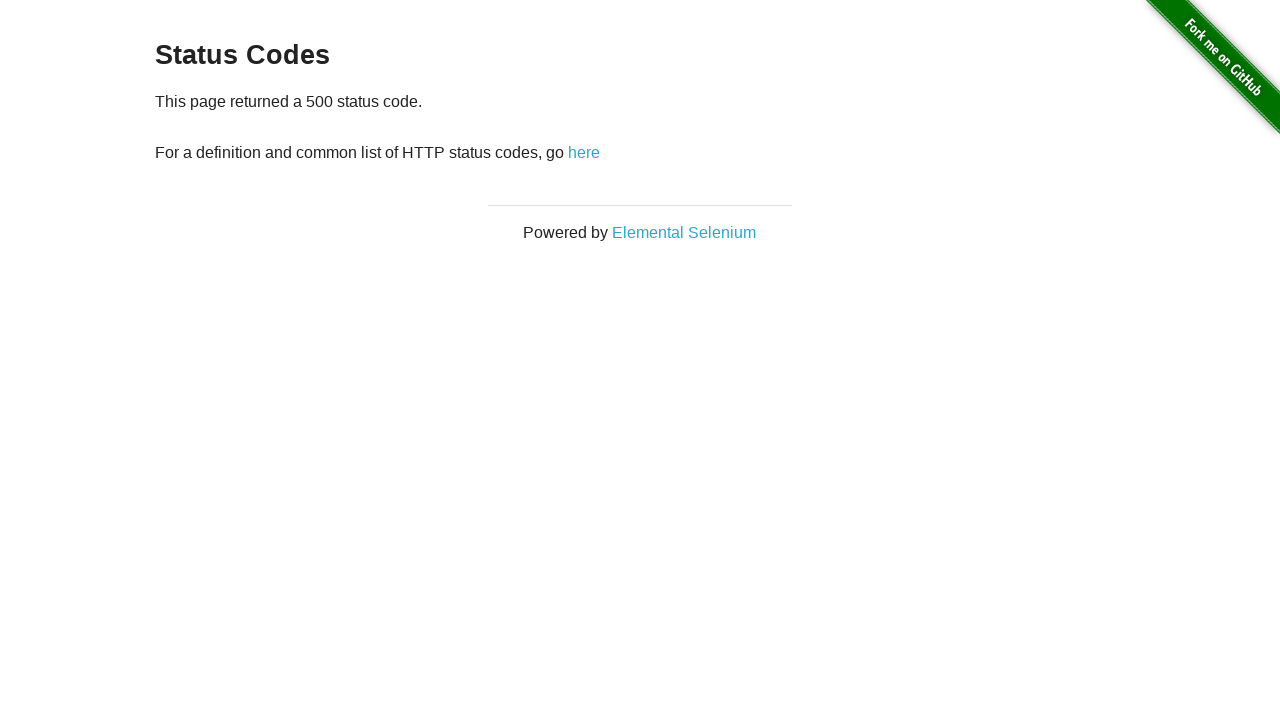

Verified that HTTP response status is 500
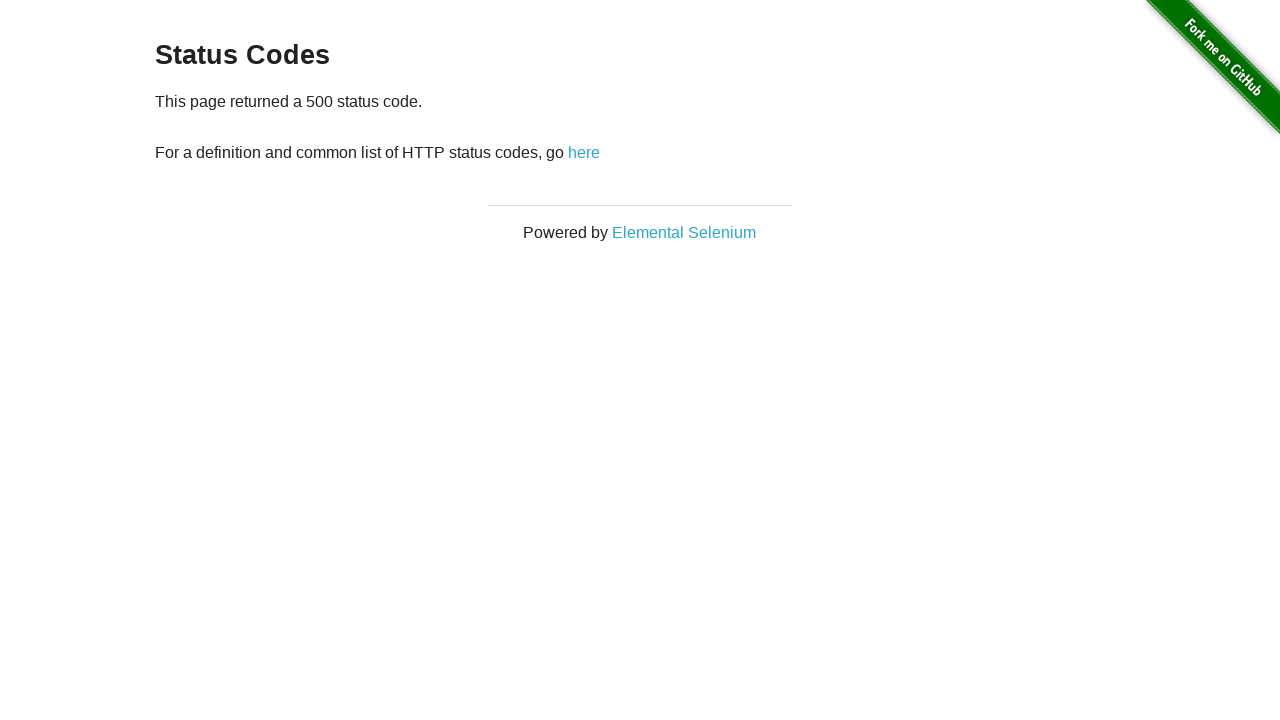

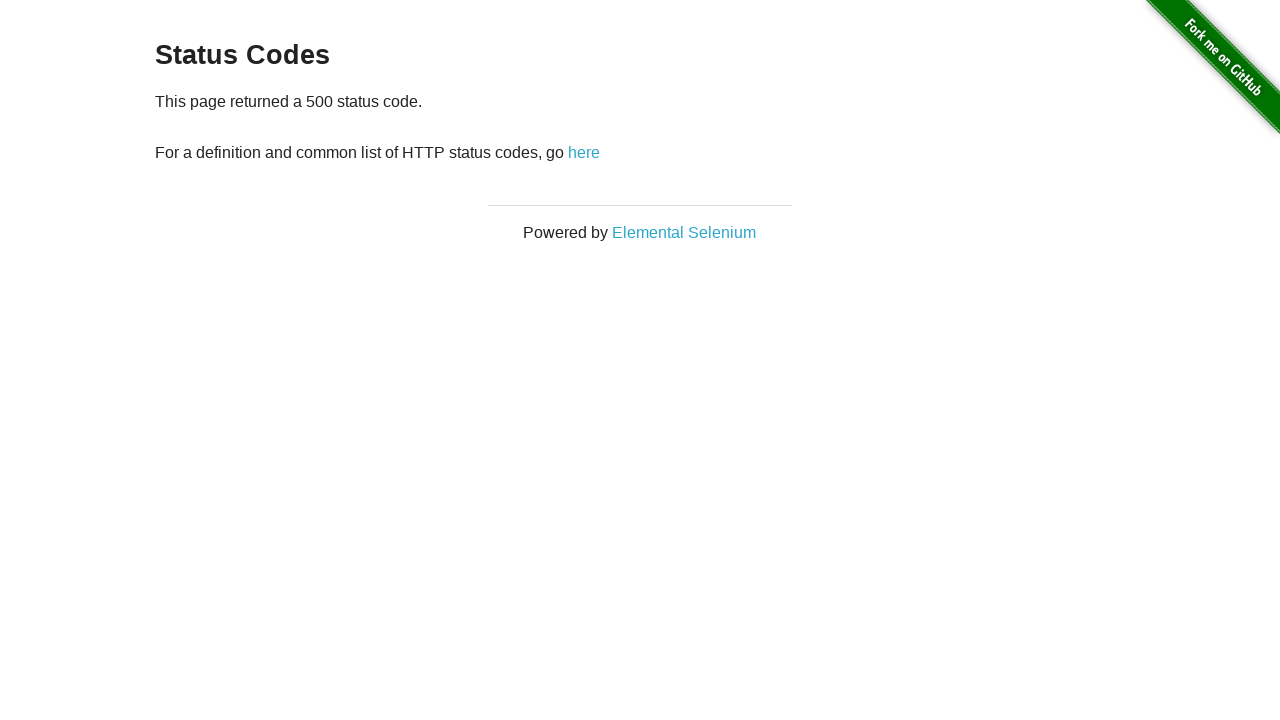